Tests that the browser back button works correctly with filter navigation.

Starting URL: https://demo.playwright.dev/todomvc

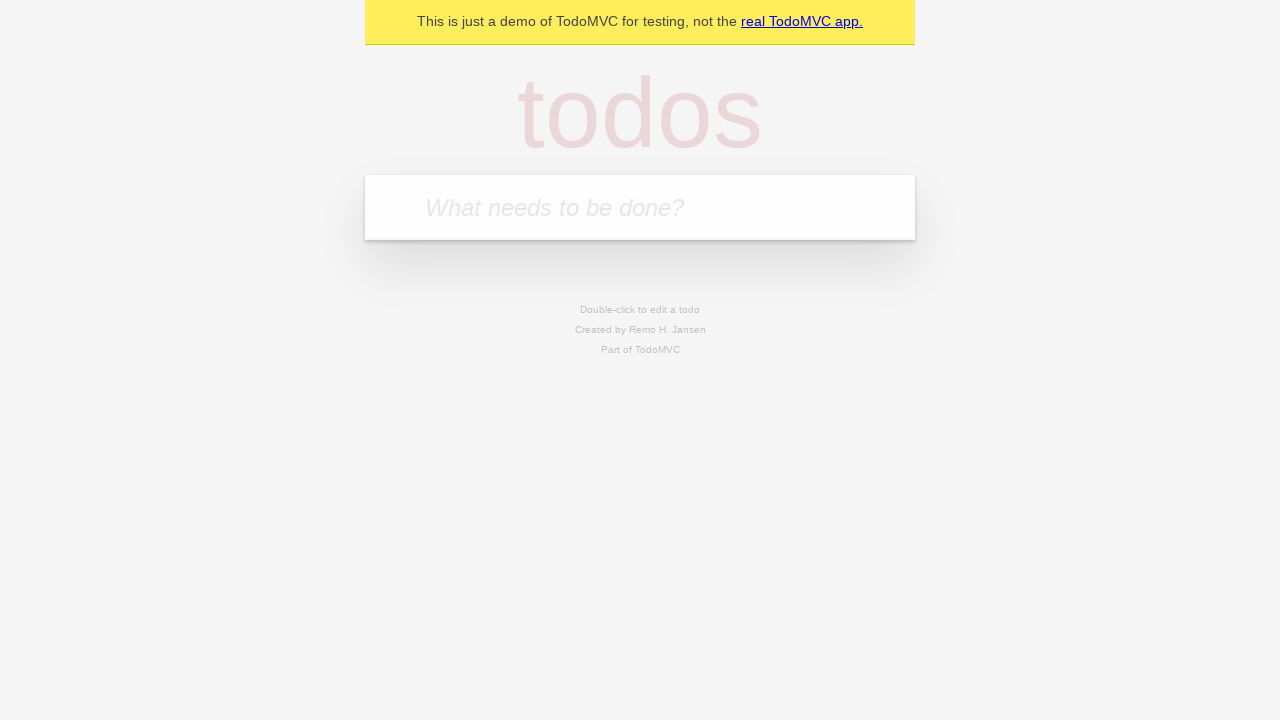

Filled first todo input with 'buy some cheese' on .new-todo
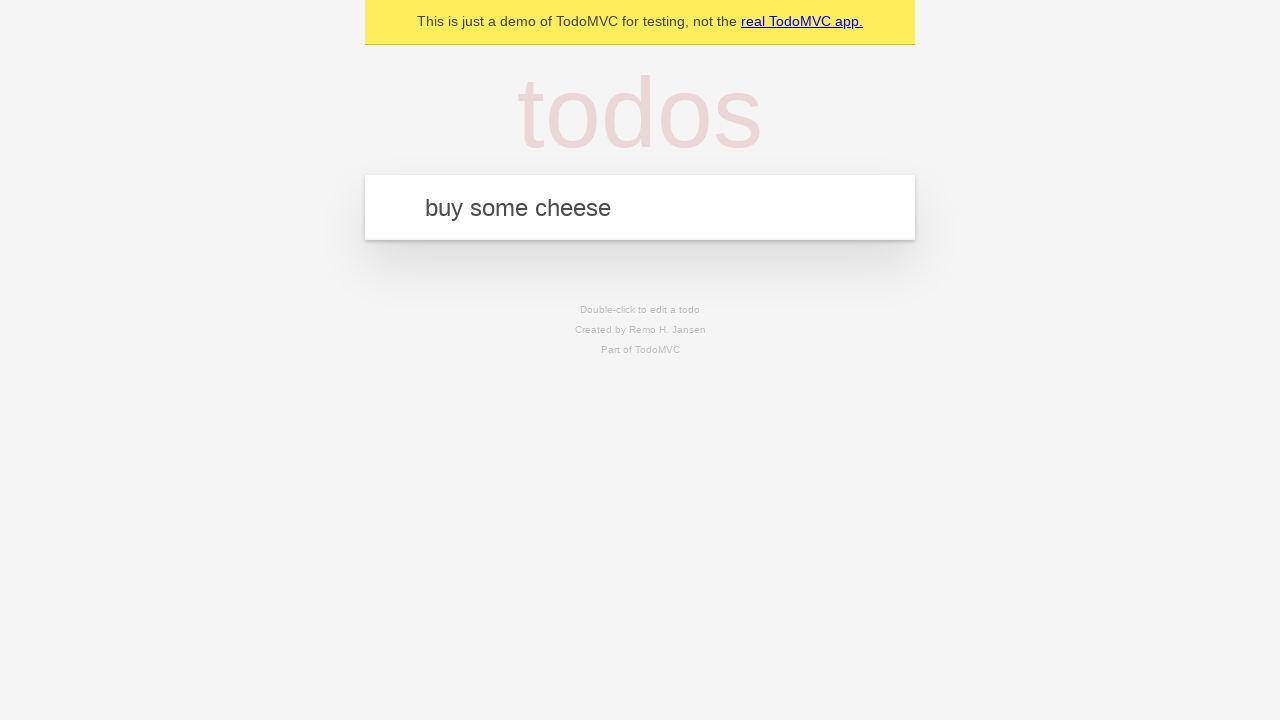

Pressed Enter to create first todo on .new-todo
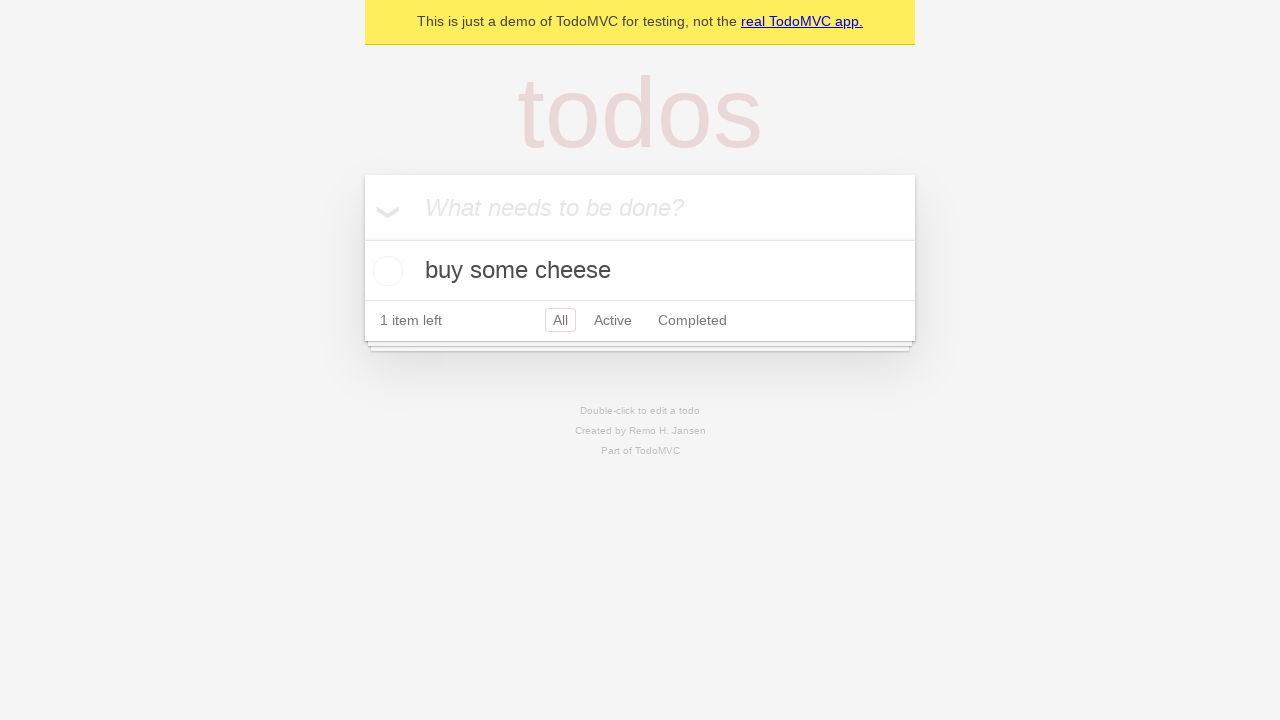

Filled second todo input with 'feed the cat' on .new-todo
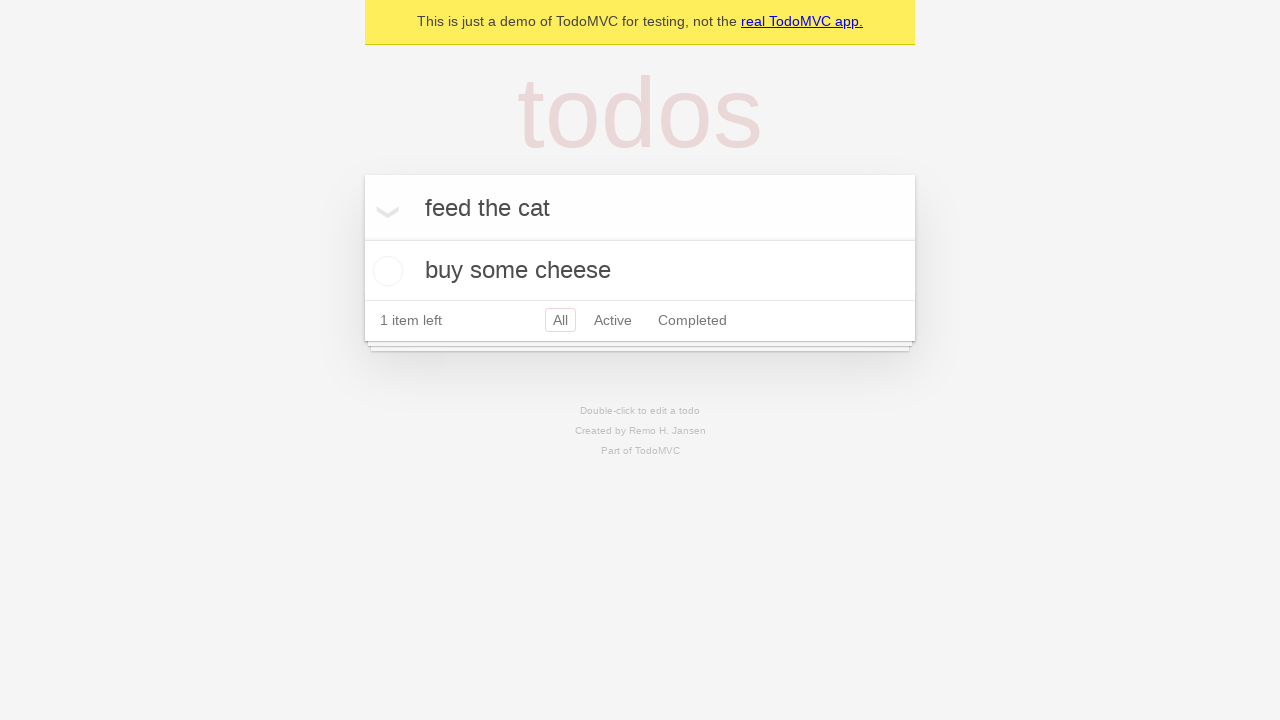

Pressed Enter to create second todo on .new-todo
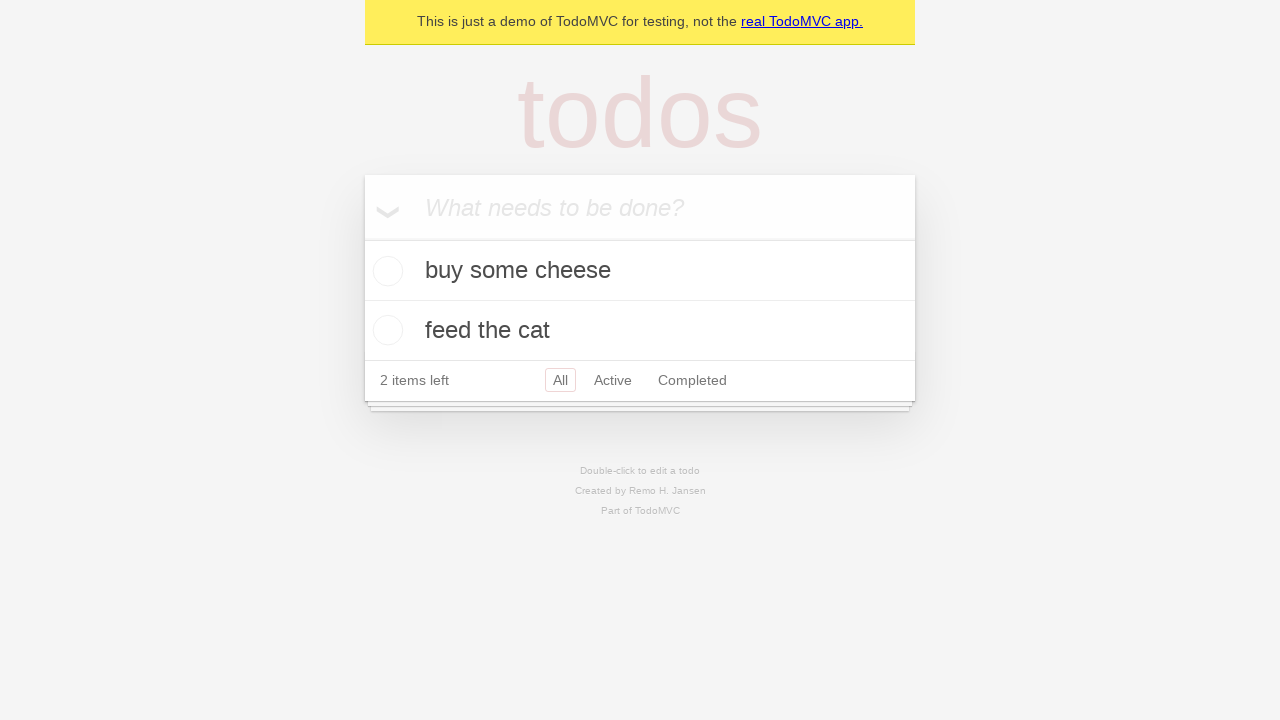

Filled third todo input with 'book a doctors appointment' on .new-todo
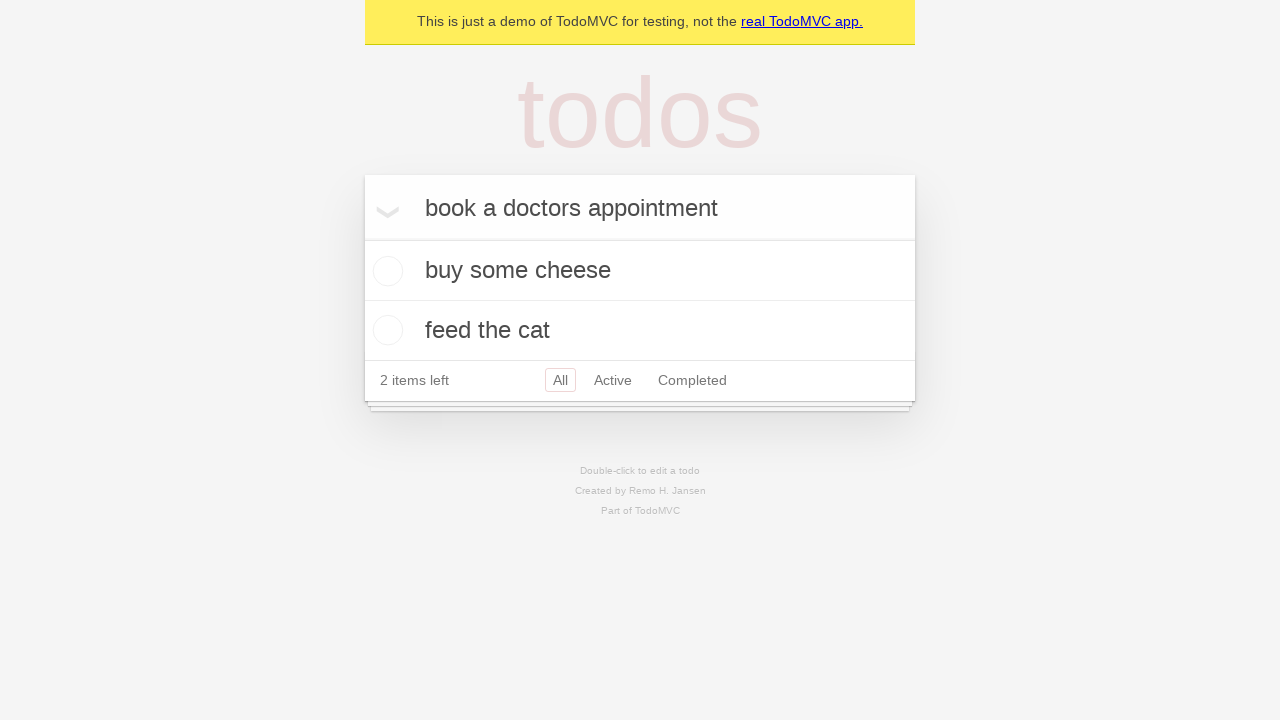

Pressed Enter to create third todo on .new-todo
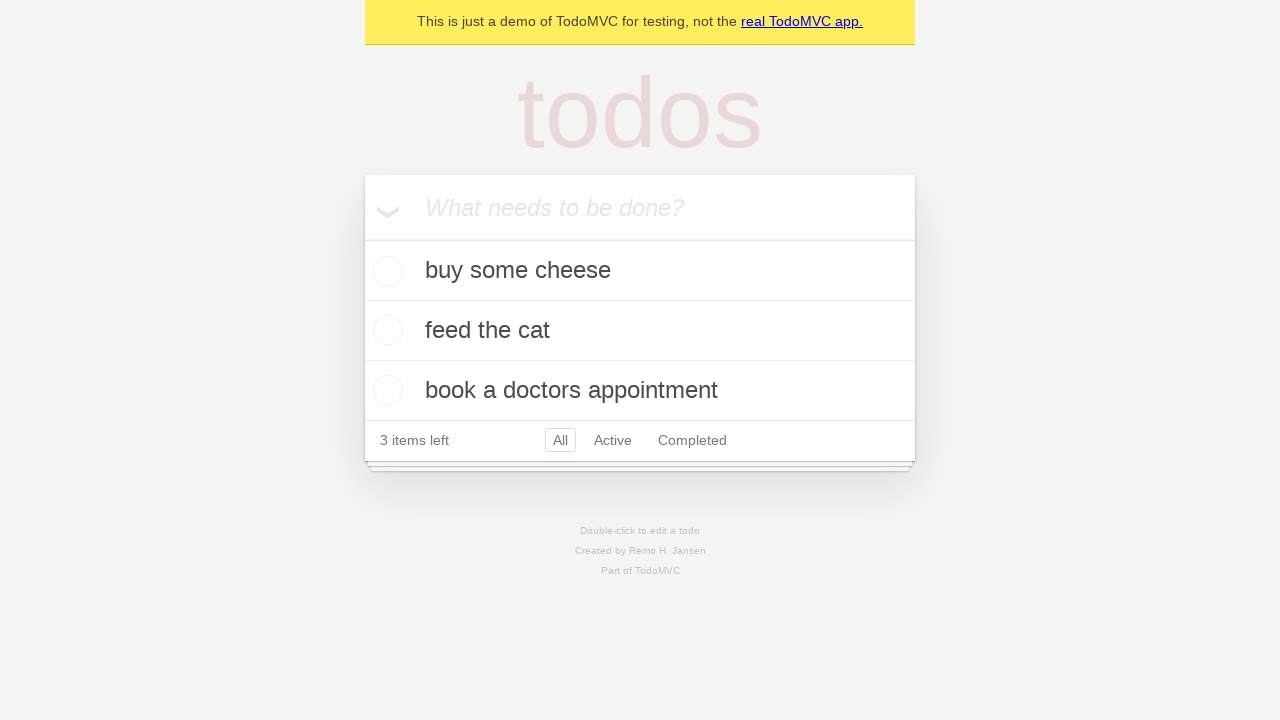

Checked the second todo as completed at (385, 330) on .todo-list li .toggle >> nth=1
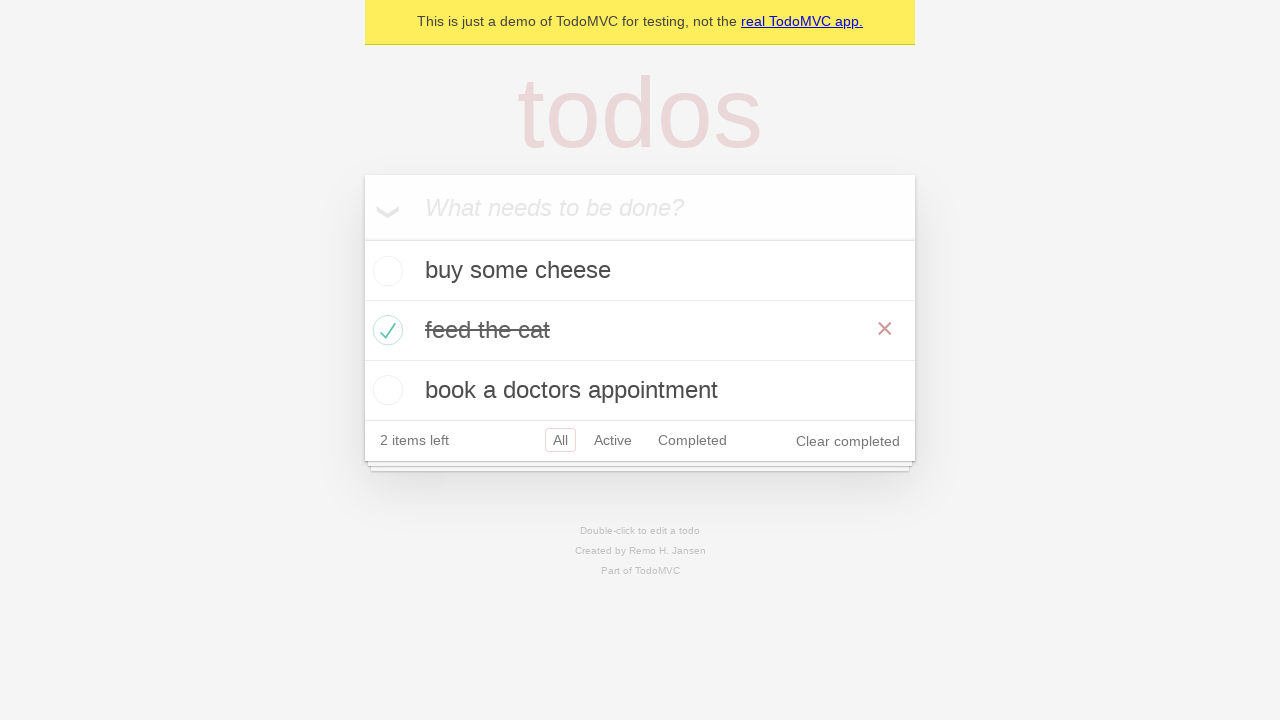

Clicked 'All' filter to view all todos at (560, 440) on .filters >> internal:text="All"i
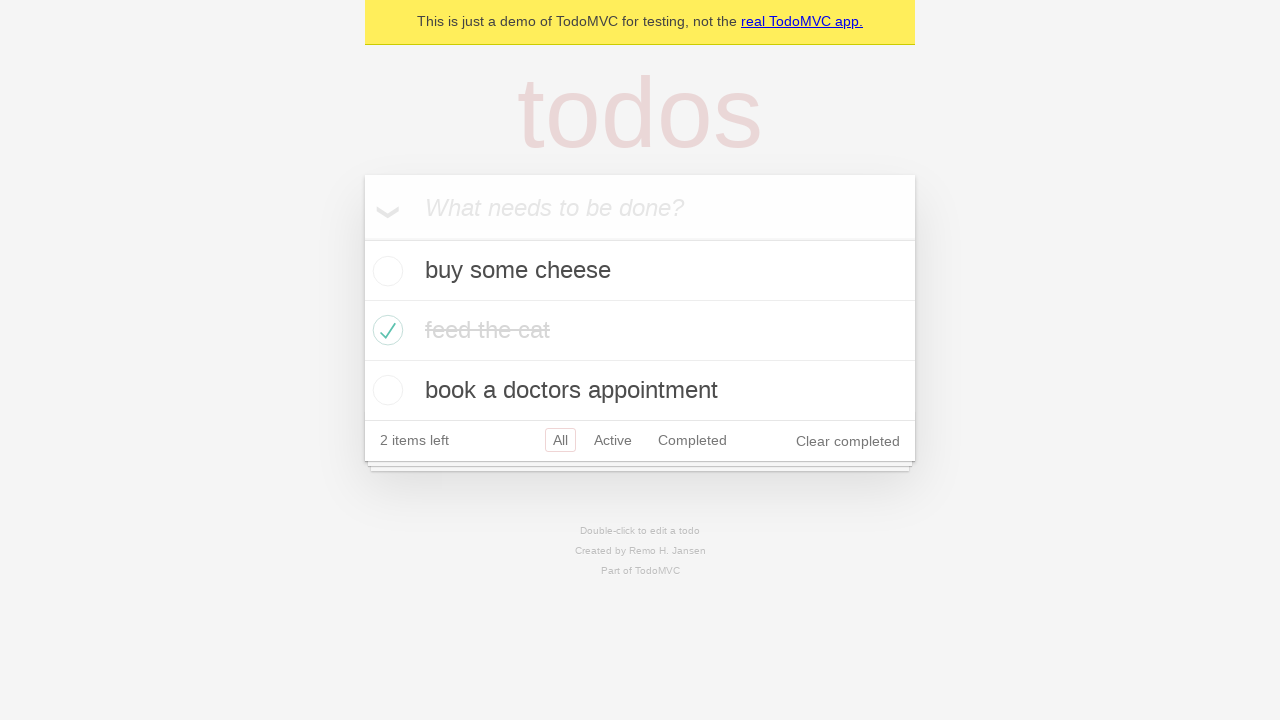

Clicked 'Active' filter to view active todos at (613, 440) on internal:role=link[name="Active"i]
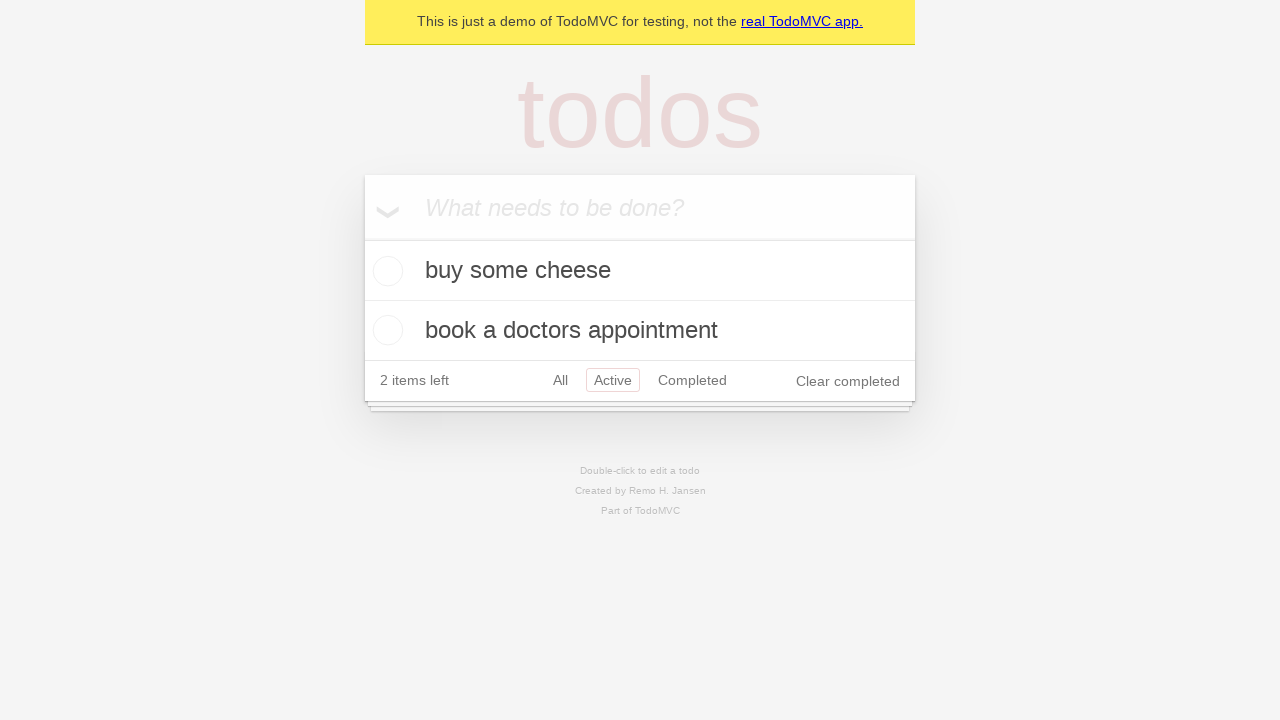

Clicked 'Completed' filter to view completed todos at (692, 380) on internal:role=link[name="Completed"i]
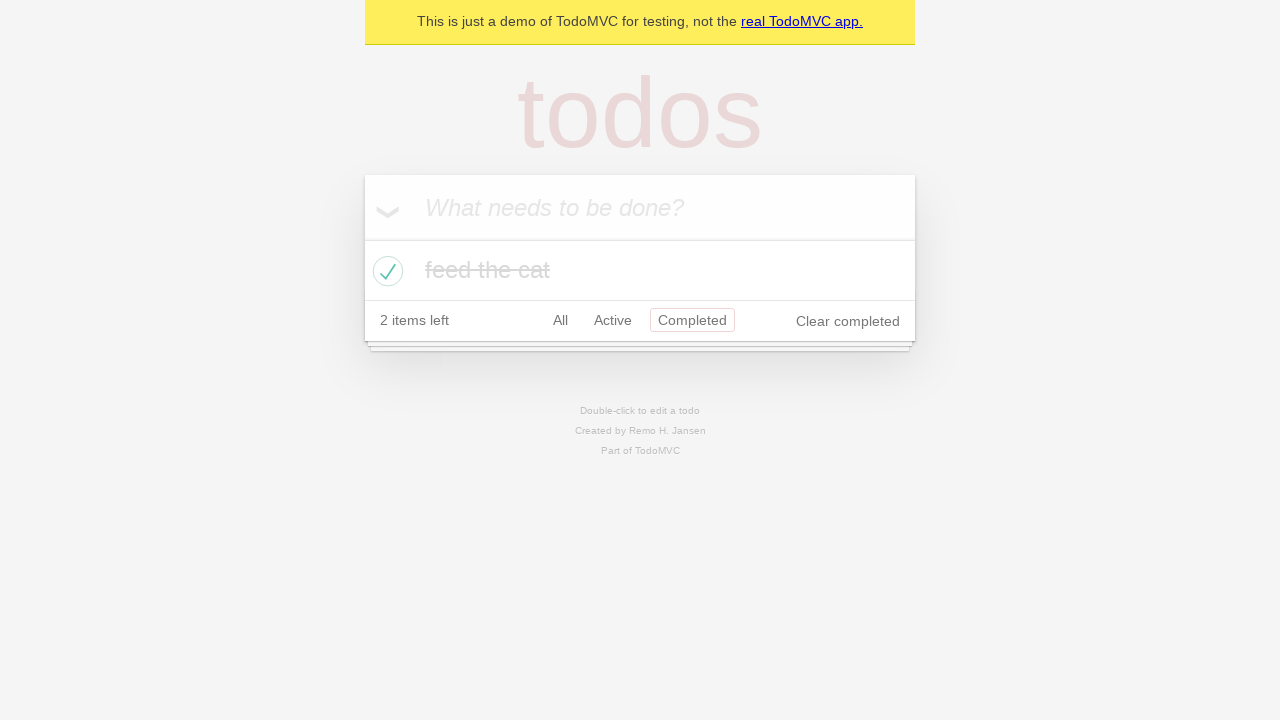

Navigated back to 'Active' filter using browser back button
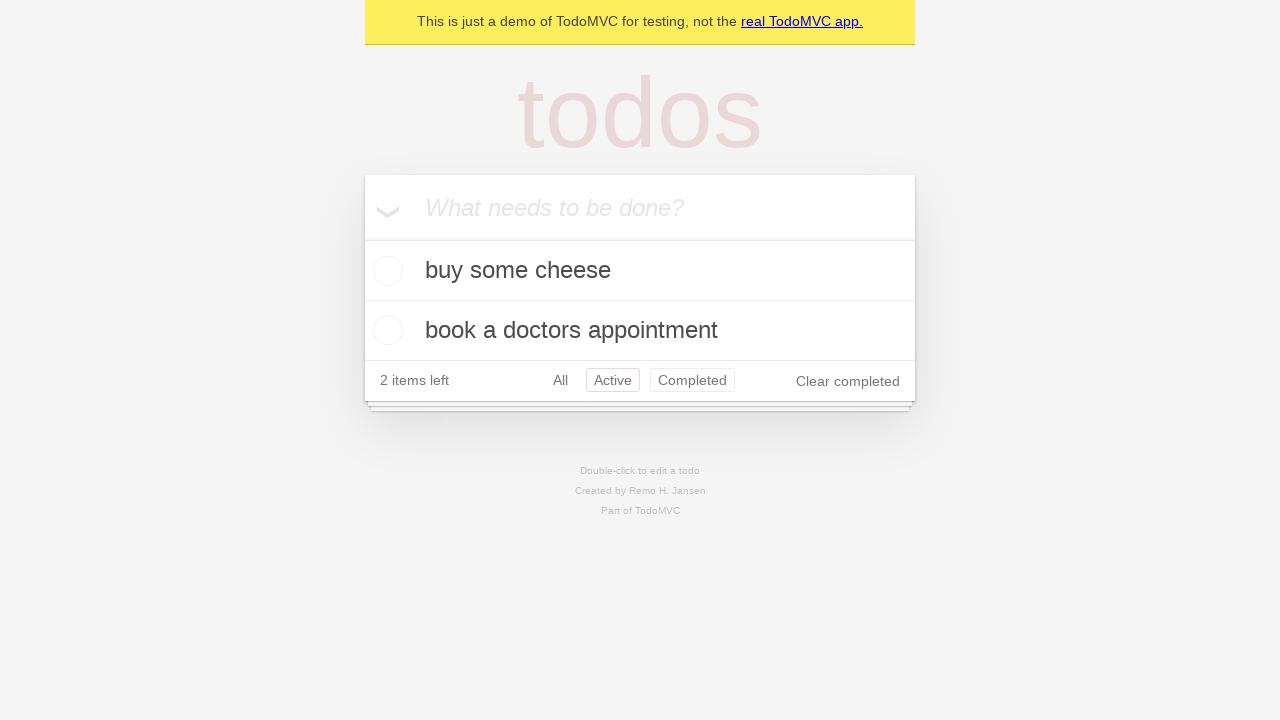

Navigated back to 'All' filter using browser back button
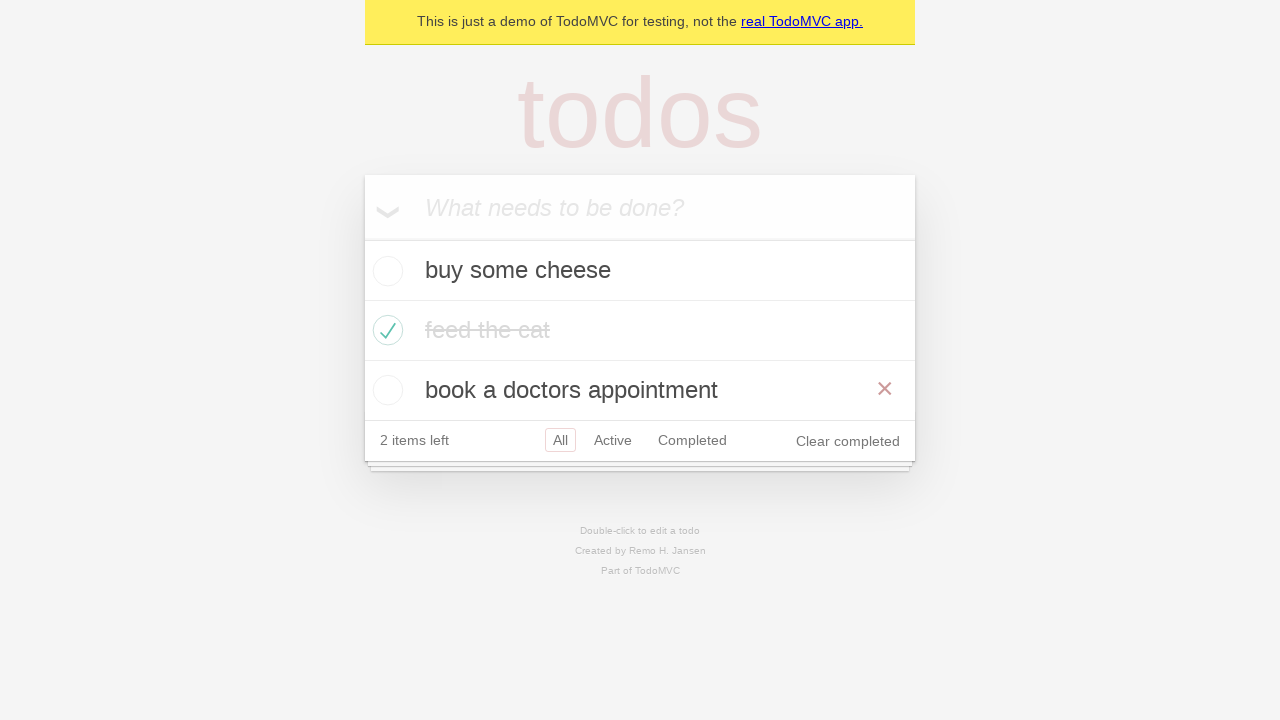

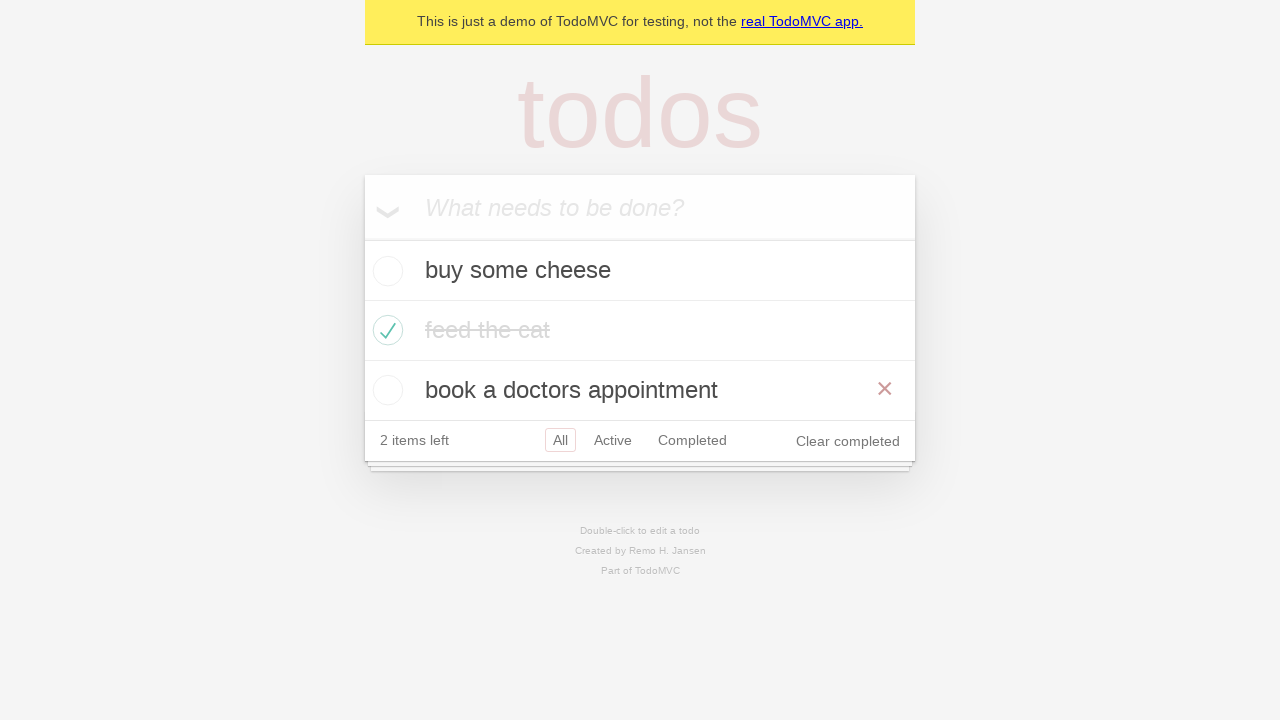